Tests navigation to the "Release Notes" page via the sidebar by clicking on the sidebar link and verifying the URL and page heading.

Starting URL: https://qatools.ru/docs/

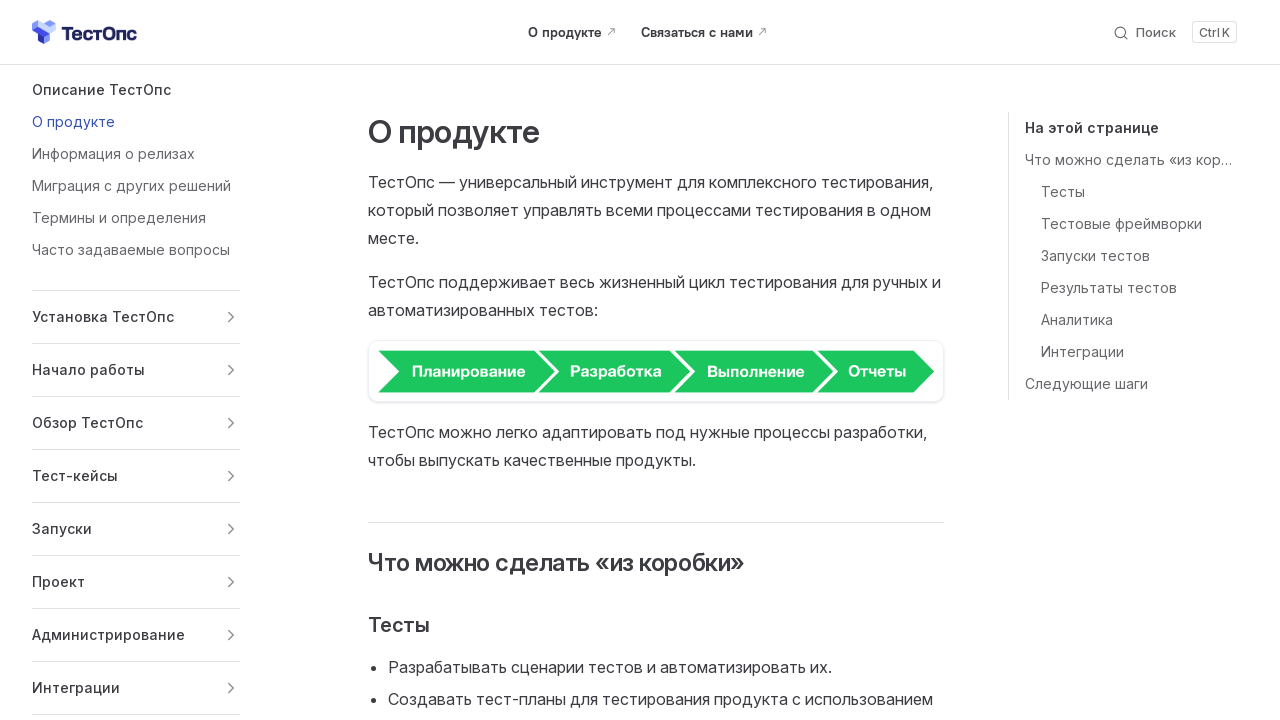

Clicked on 'Информация о релизах' link in the sidebar at (136, 154) on text=Информация о релизах
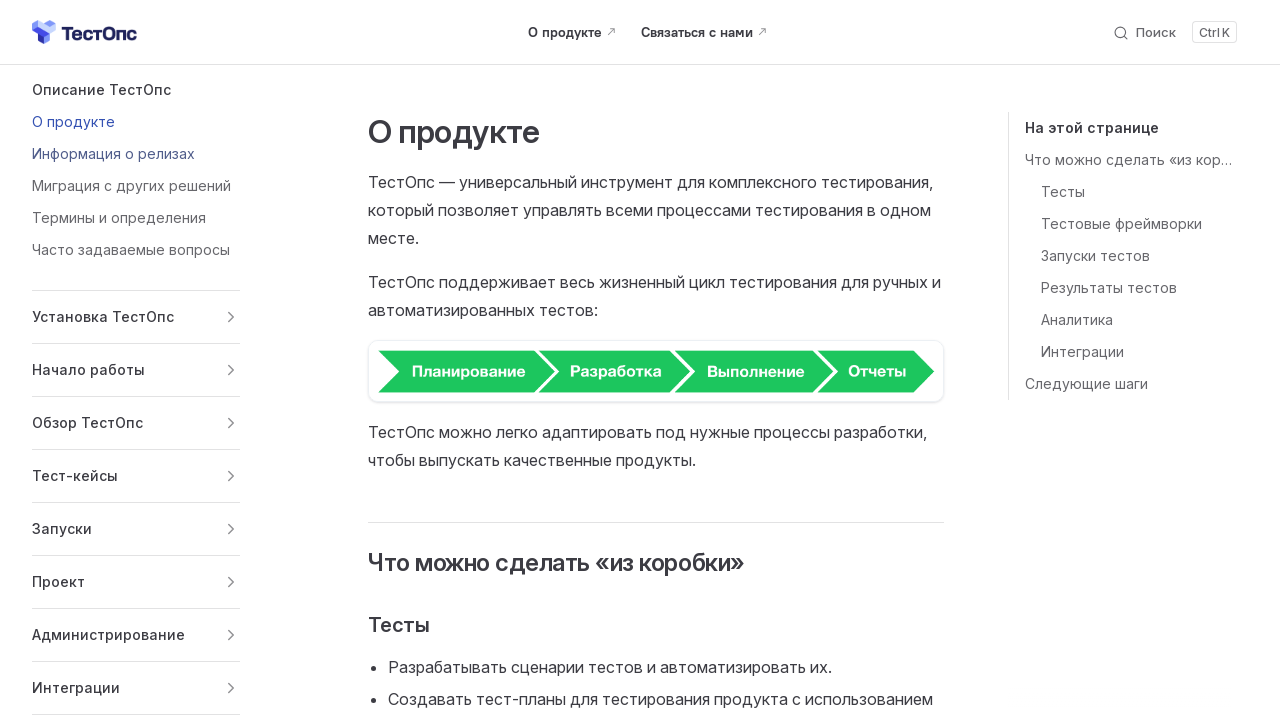

Verified URL contains 'release-notes'
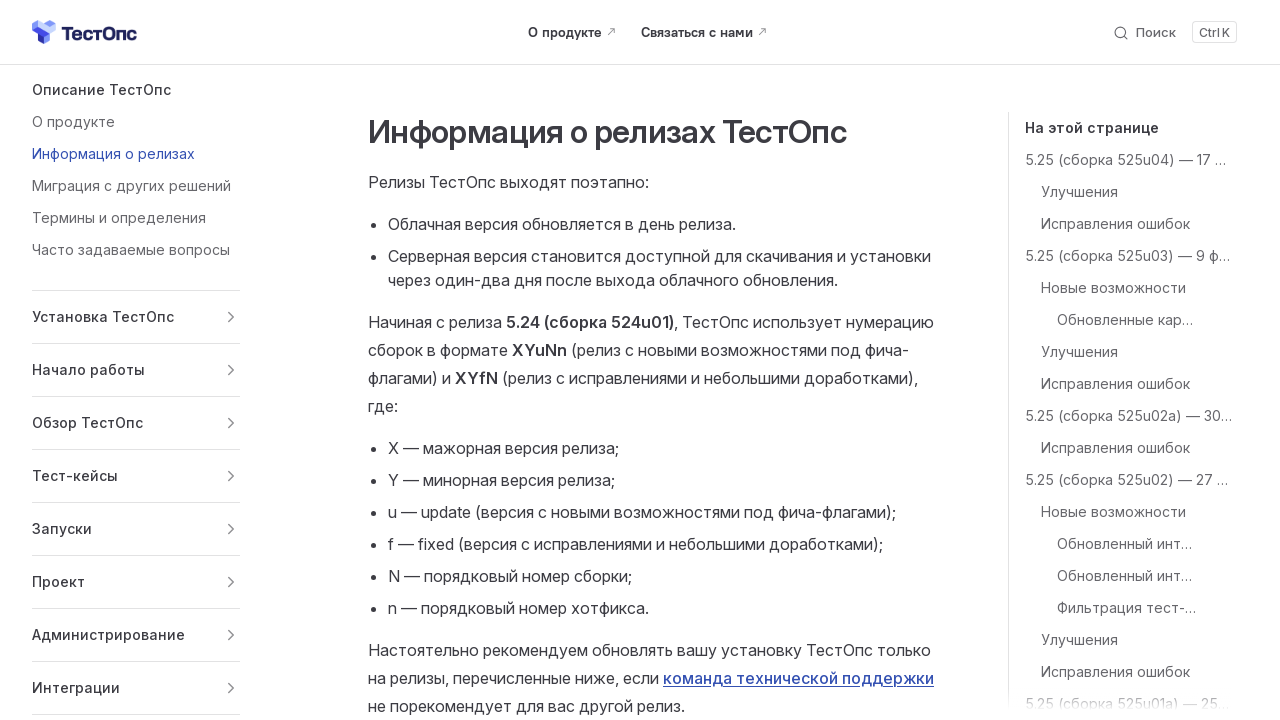

Verified page heading contains 'Информация о релизах ТестОпс'
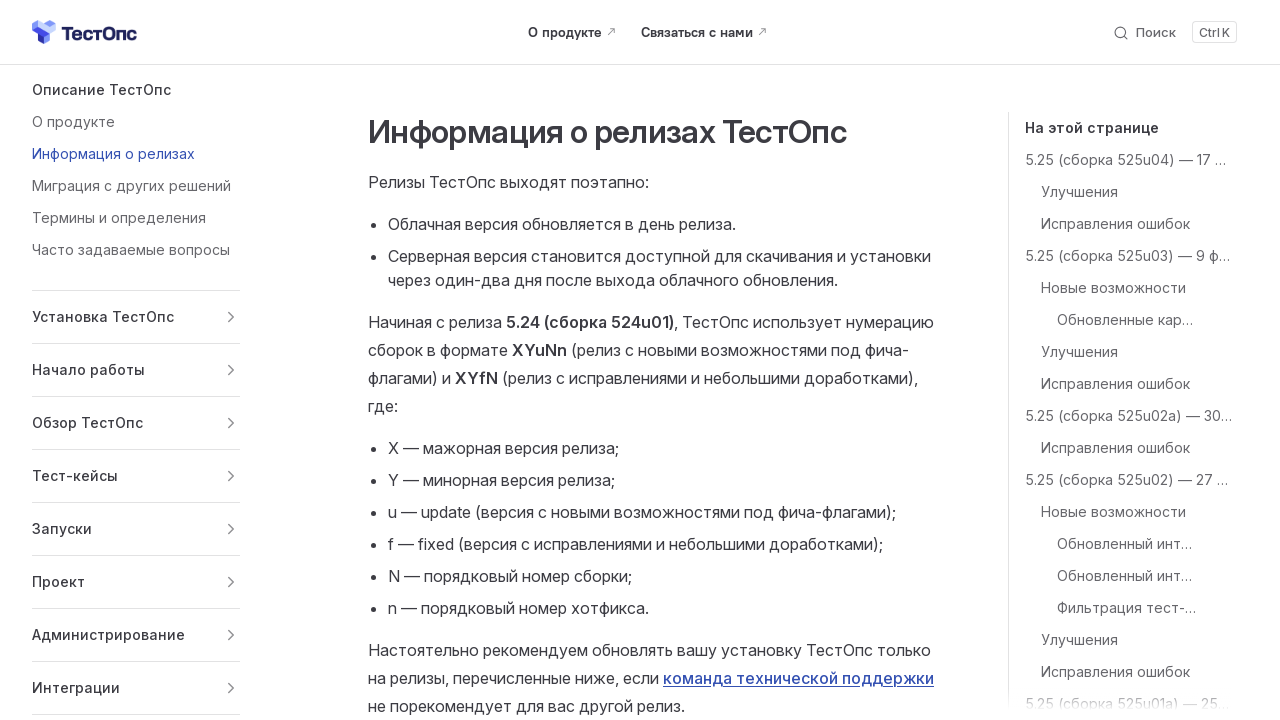

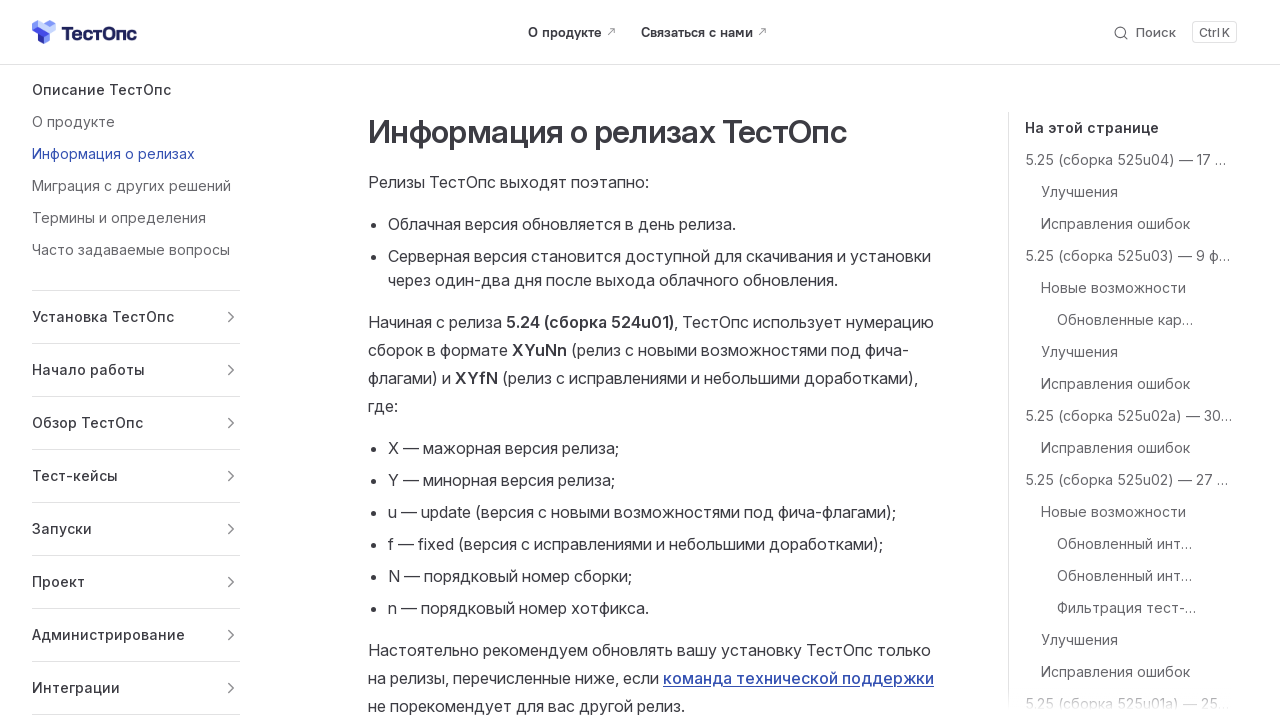